Tests the Contact Us form by navigating to the contact page, filling in name, email, subject, and message fields, submitting the form, handling the alert confirmation, and then navigating back to the home page to verify successful return.

Starting URL: http://automationexercise.com

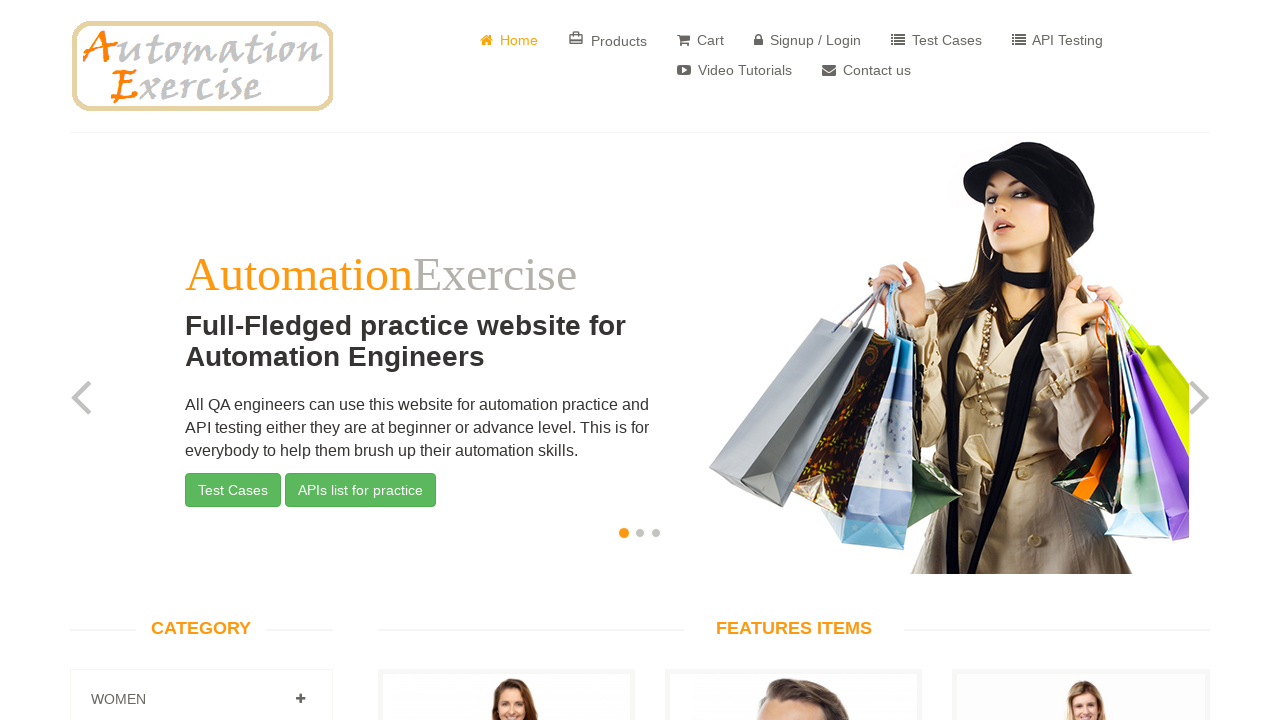

Verified home page is visible
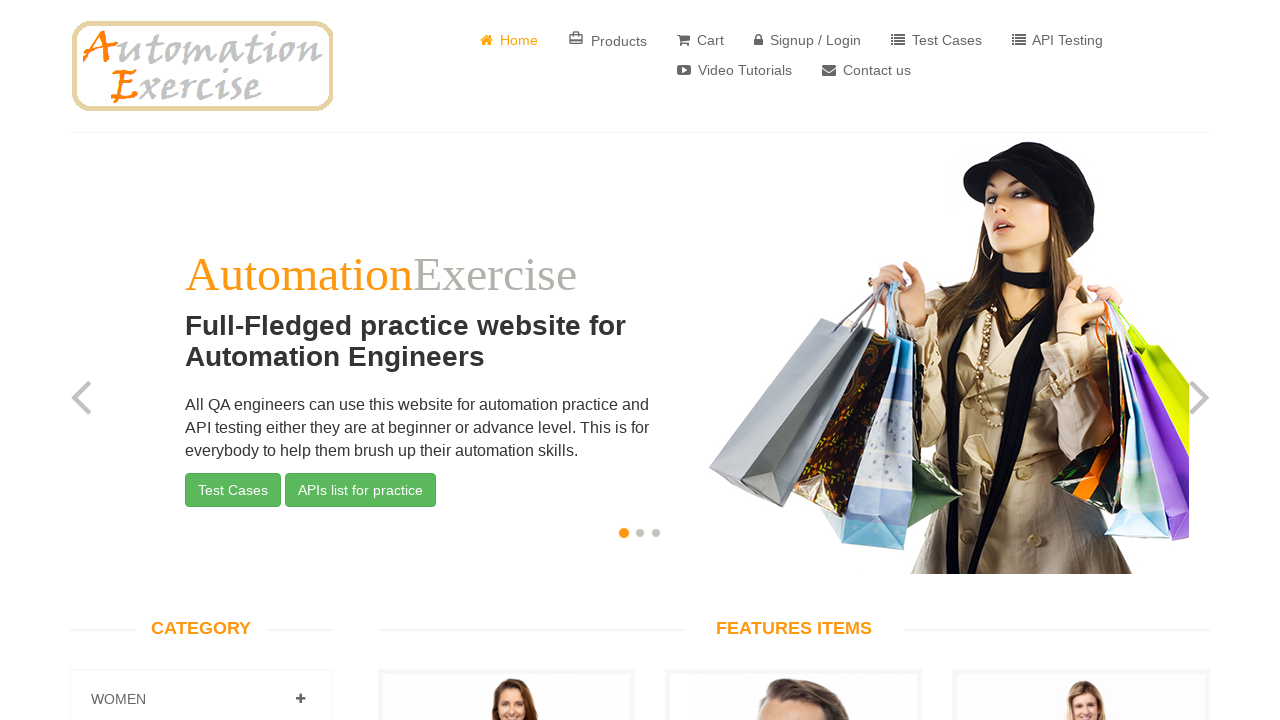

Clicked on 'Contact Us' button at (866, 70) on a[href='/contact_us']
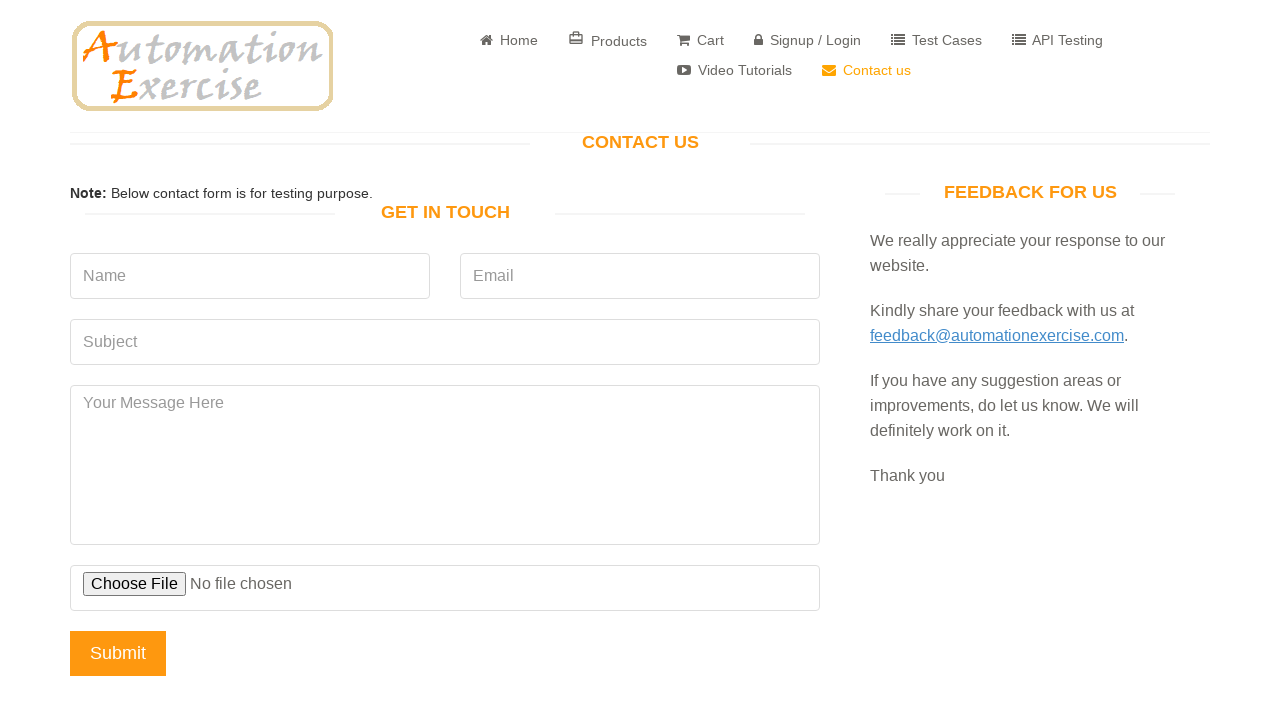

Verified 'GET IN TOUCH' heading is visible on contact page
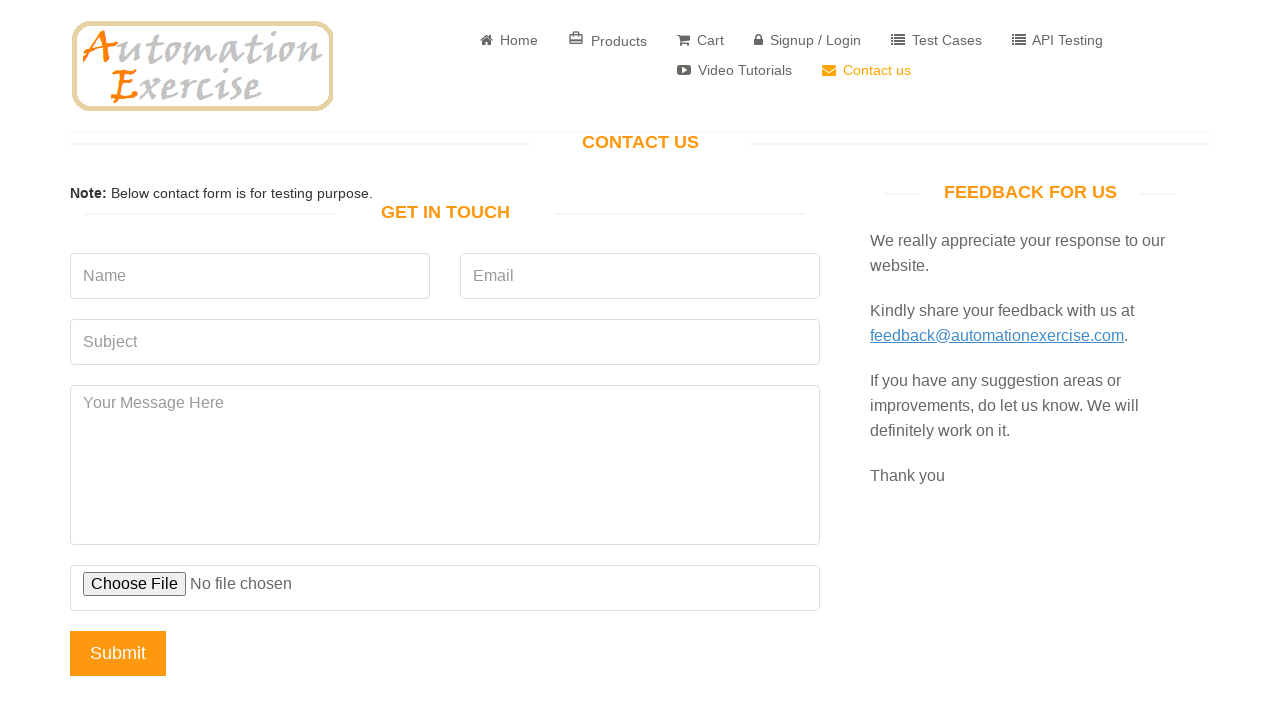

Filled name field with 'Mustafa' on input[data-qa='name']
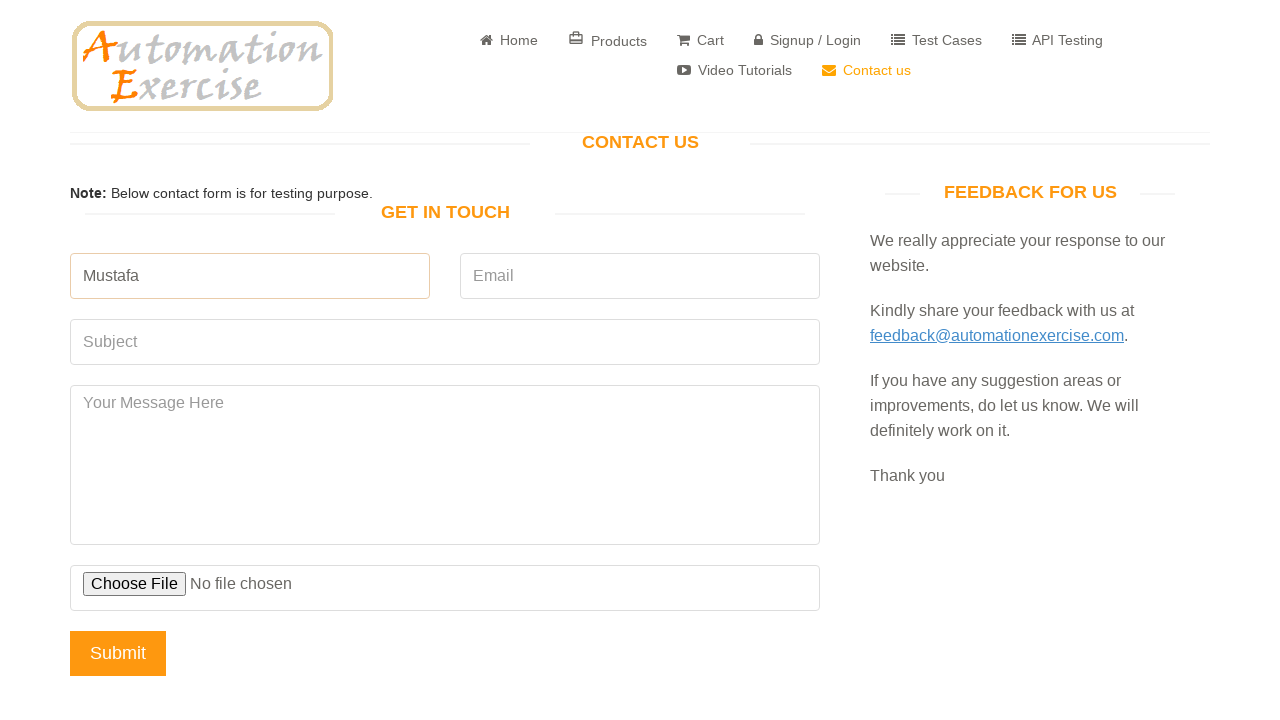

Filled email field with 'testuser@example.com' on input[data-qa='email']
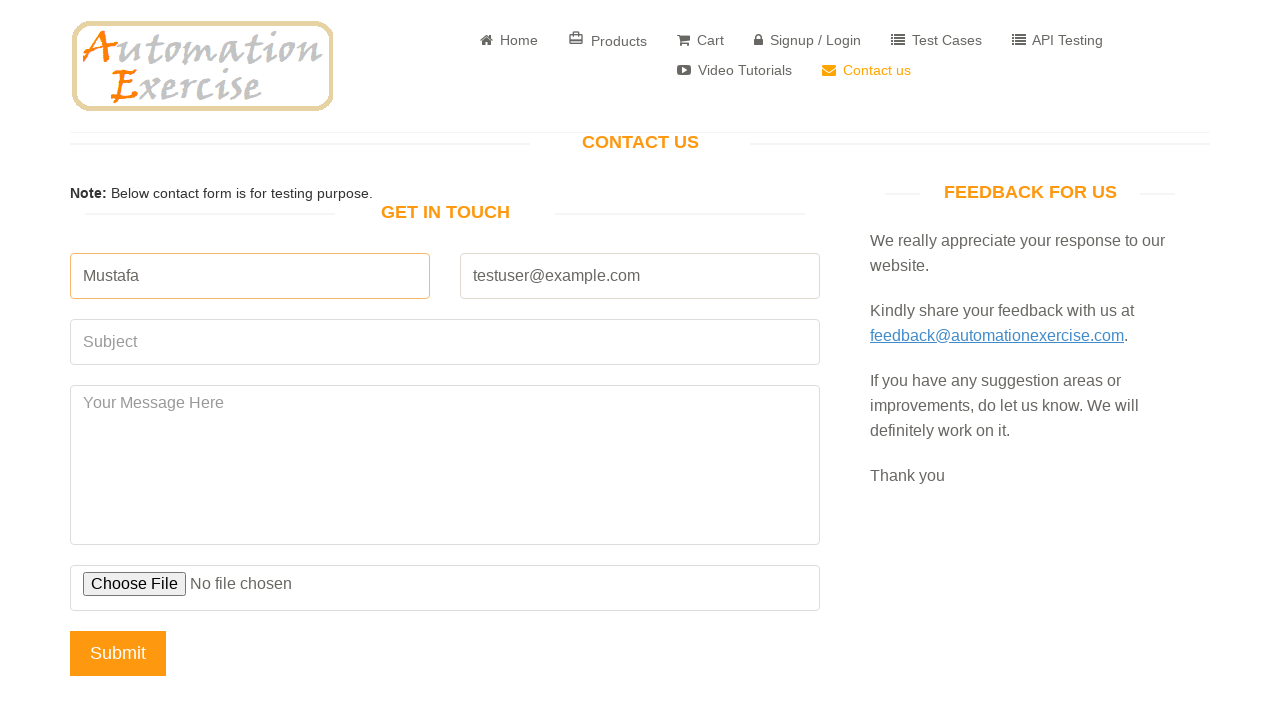

Filled subject field with 'Test Subject' on input[data-qa='subject']
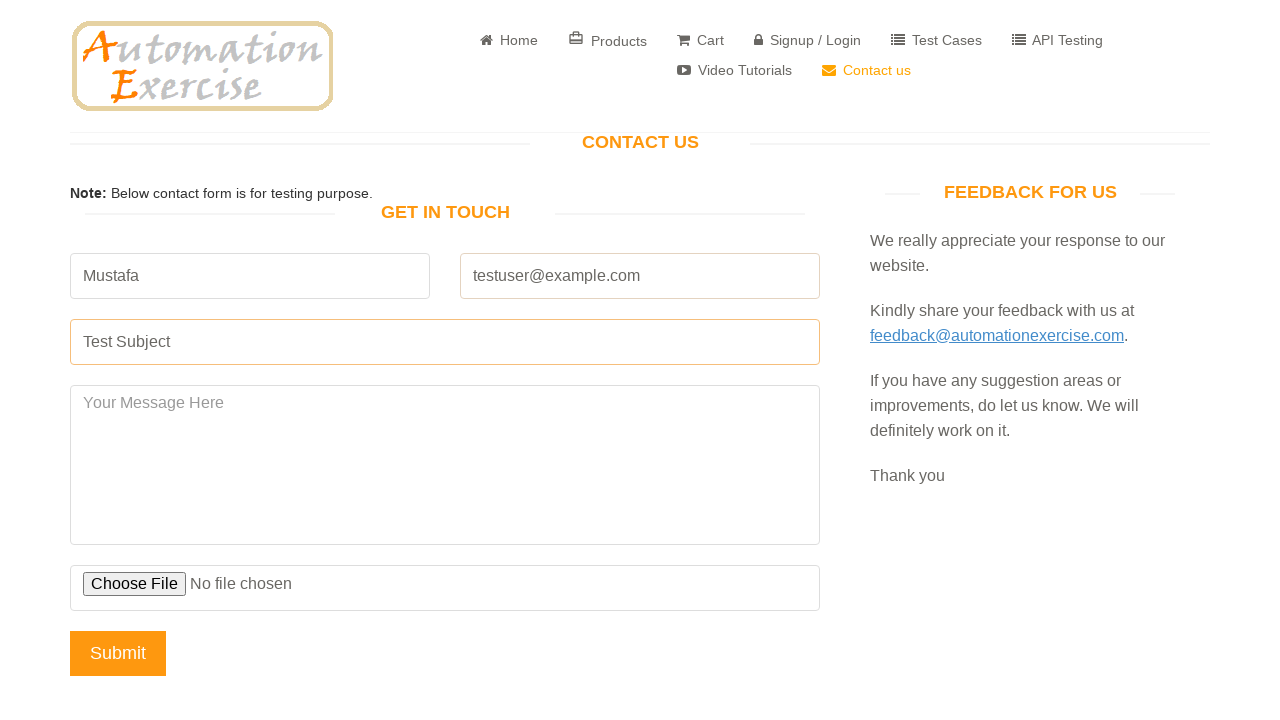

Filled message field with test message on textarea[data-qa='message']
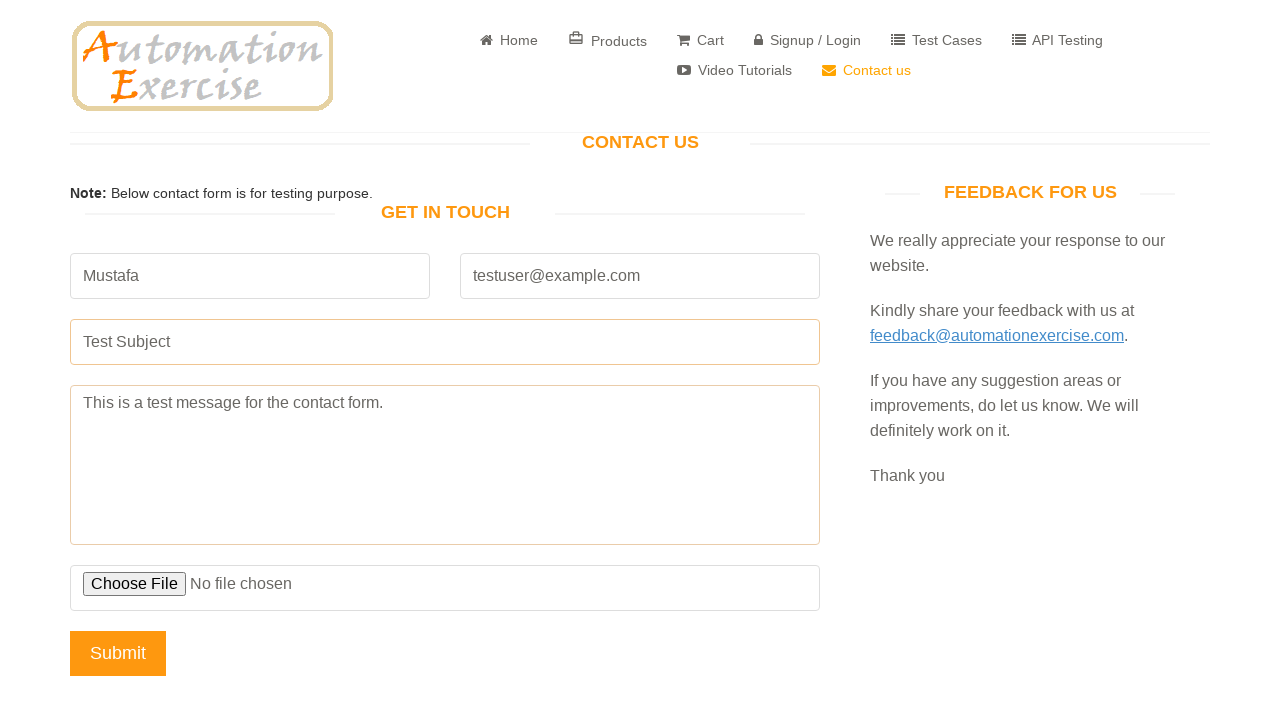

Set up alert dialog handler to accept alerts
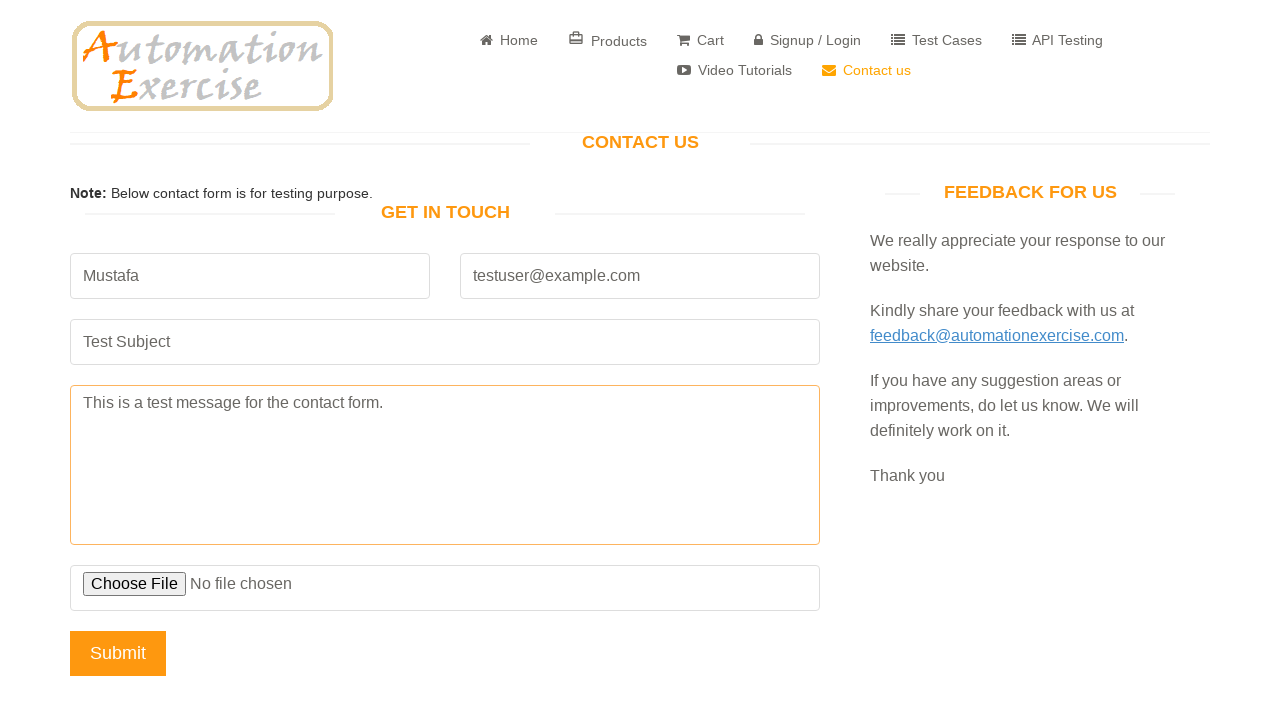

Clicked 'Submit' button to submit the contact form at (118, 653) on input[data-qa='submit-button']
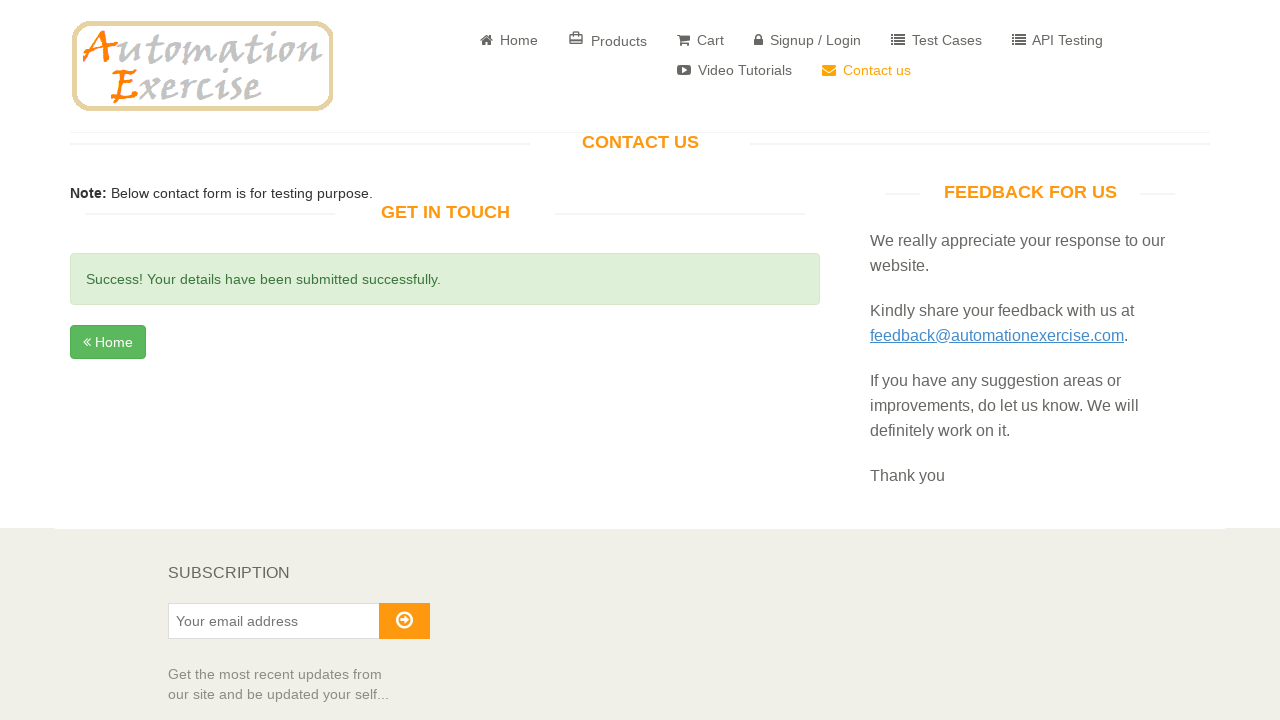

Verified success message is visible after form submission
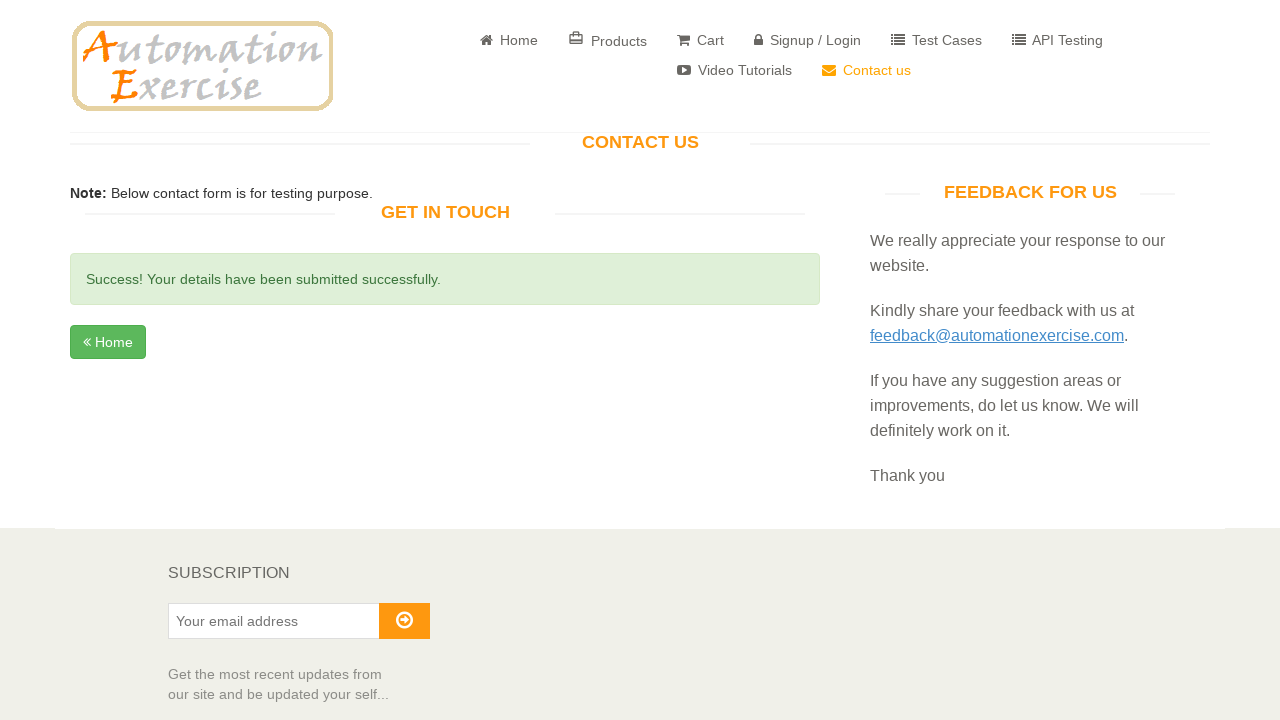

Clicked 'Home' button to return to home page at (108, 342) on a.btn.btn-success
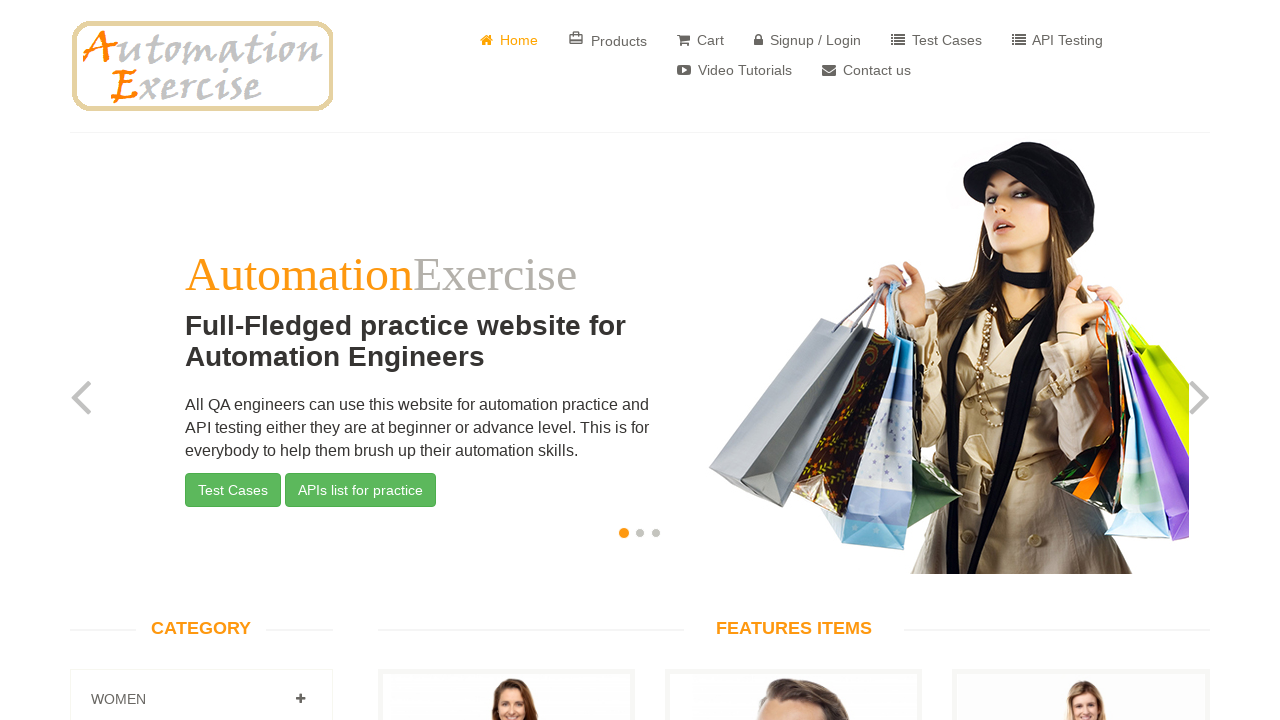

Verified successful return to home page
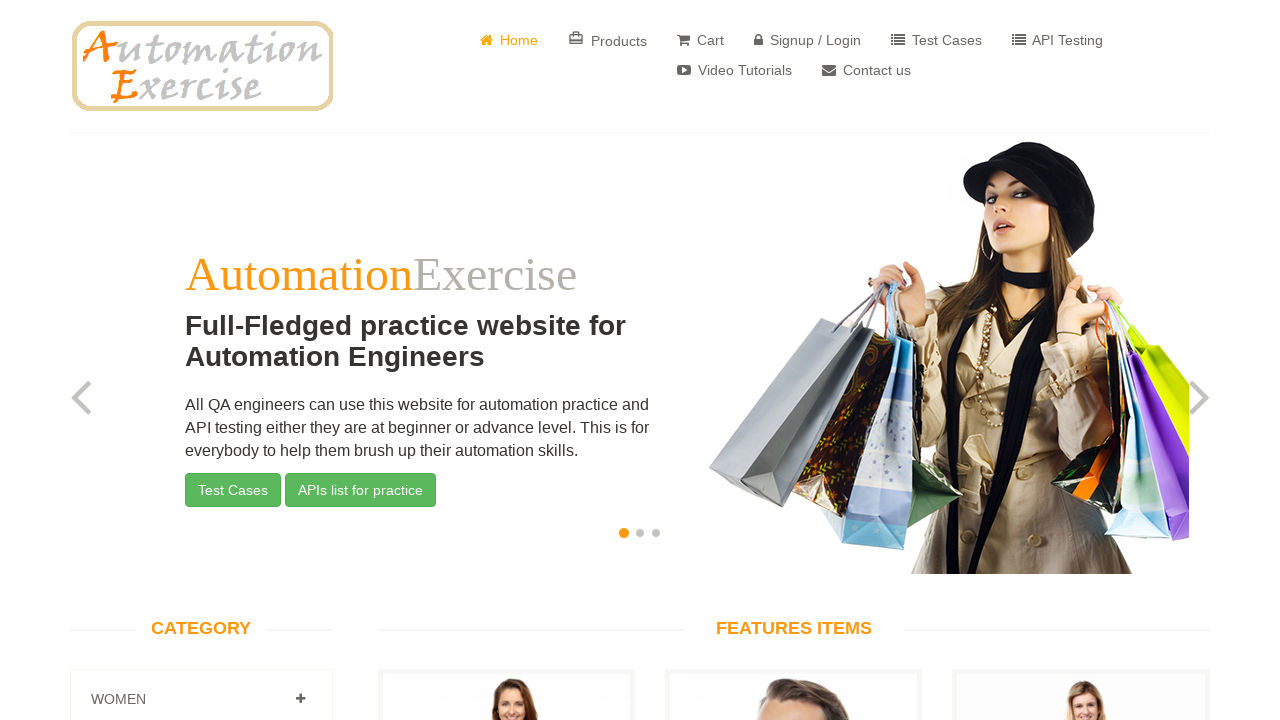

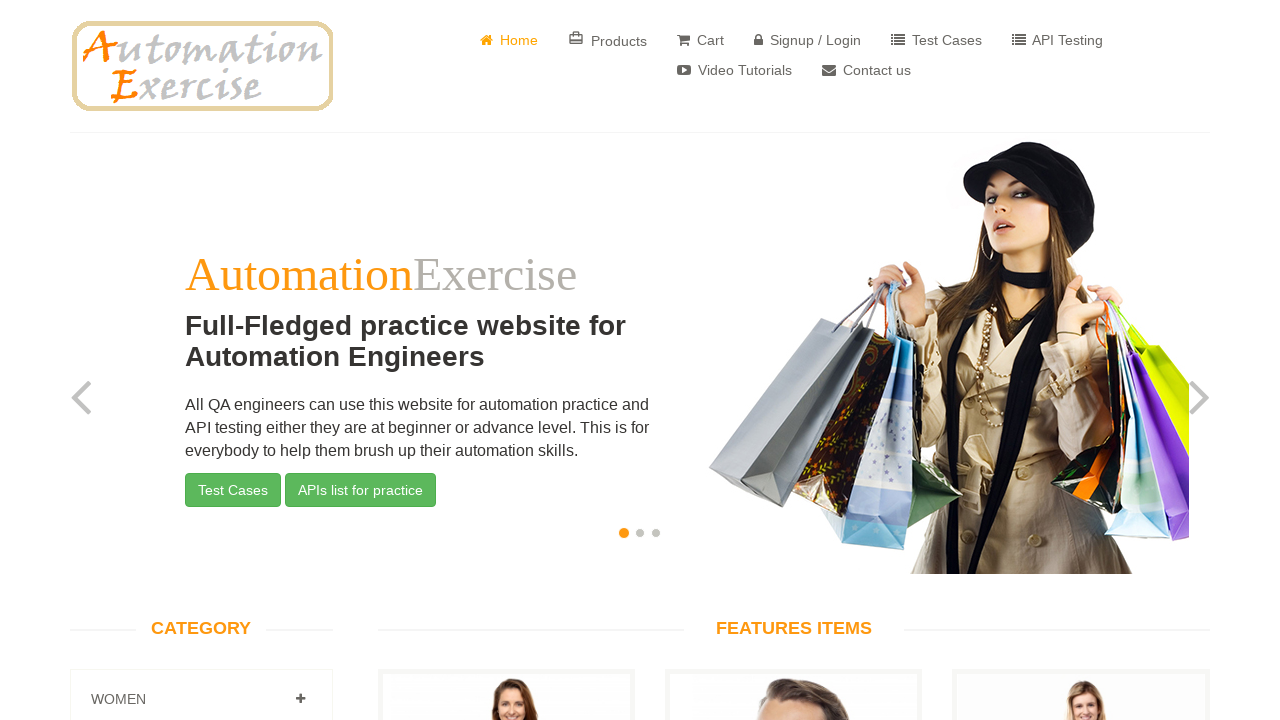